Tests a text box form by filling in user name, email, current address, and permanent address fields, then scrolling down and submitting the form.

Starting URL: https://demoqa.com/text-box

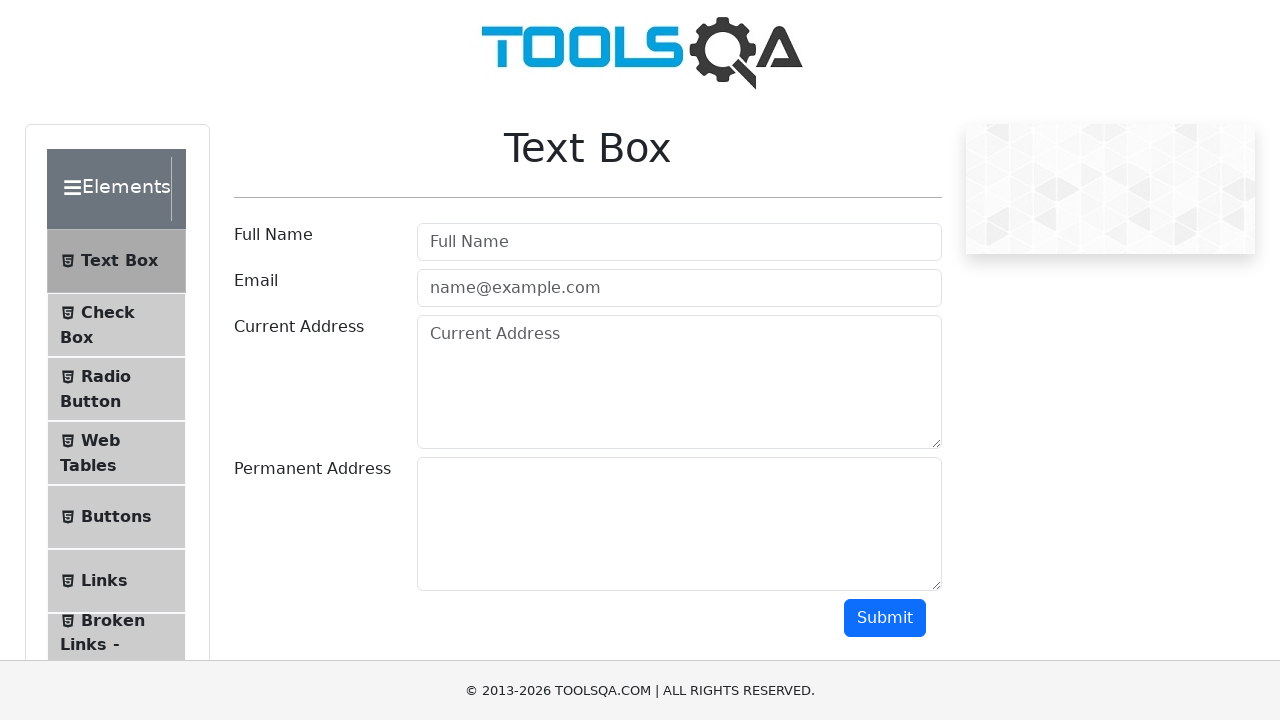

Filled user name field with 'Carlos' on //input[contains(@id,'userName')]
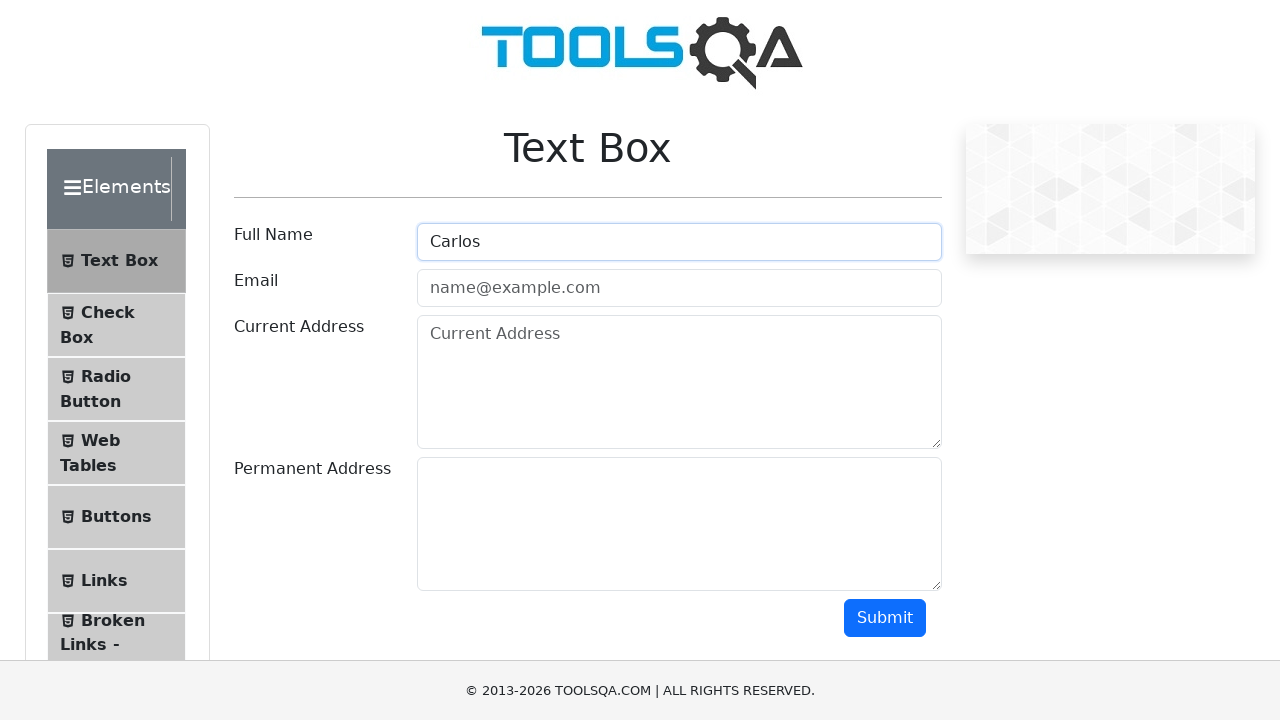

Filled email field with 'carlos.martinez@example.com' on //input[contains(@id,'userEmail')]
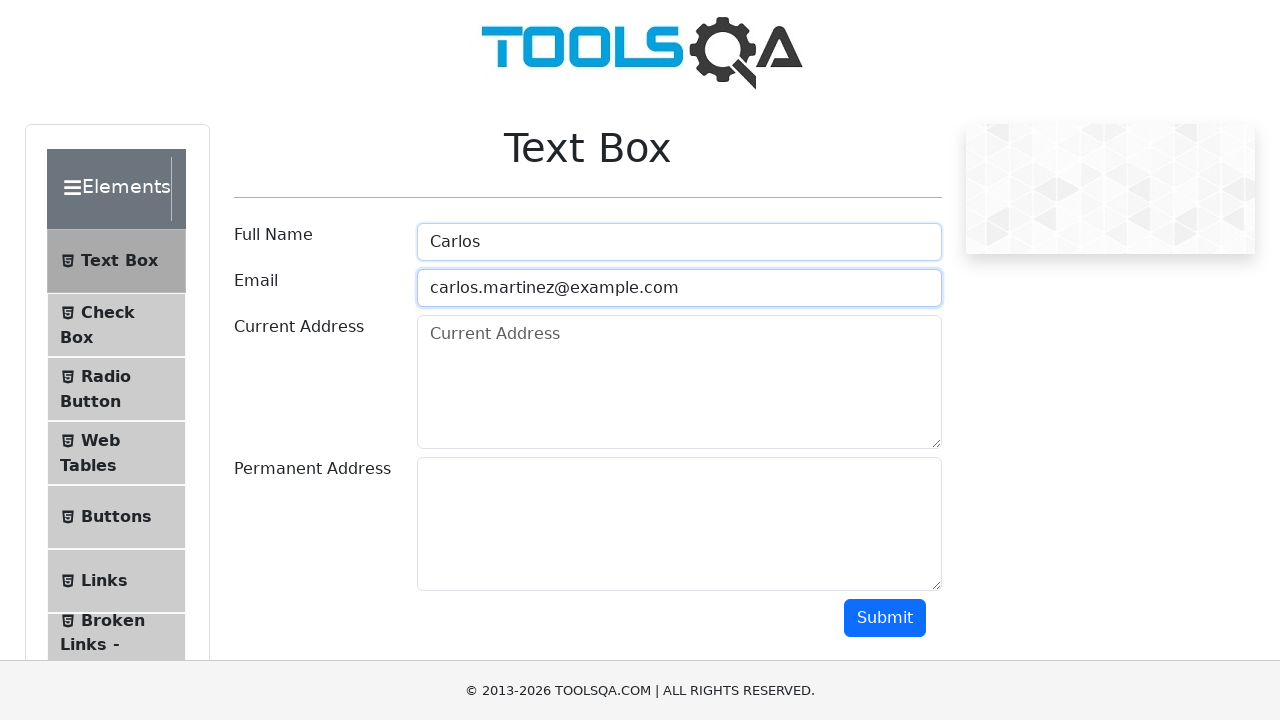

Filled current address field with '123 Main Street, Apt 4B' on //textarea[contains(@id,'currentAddress')]
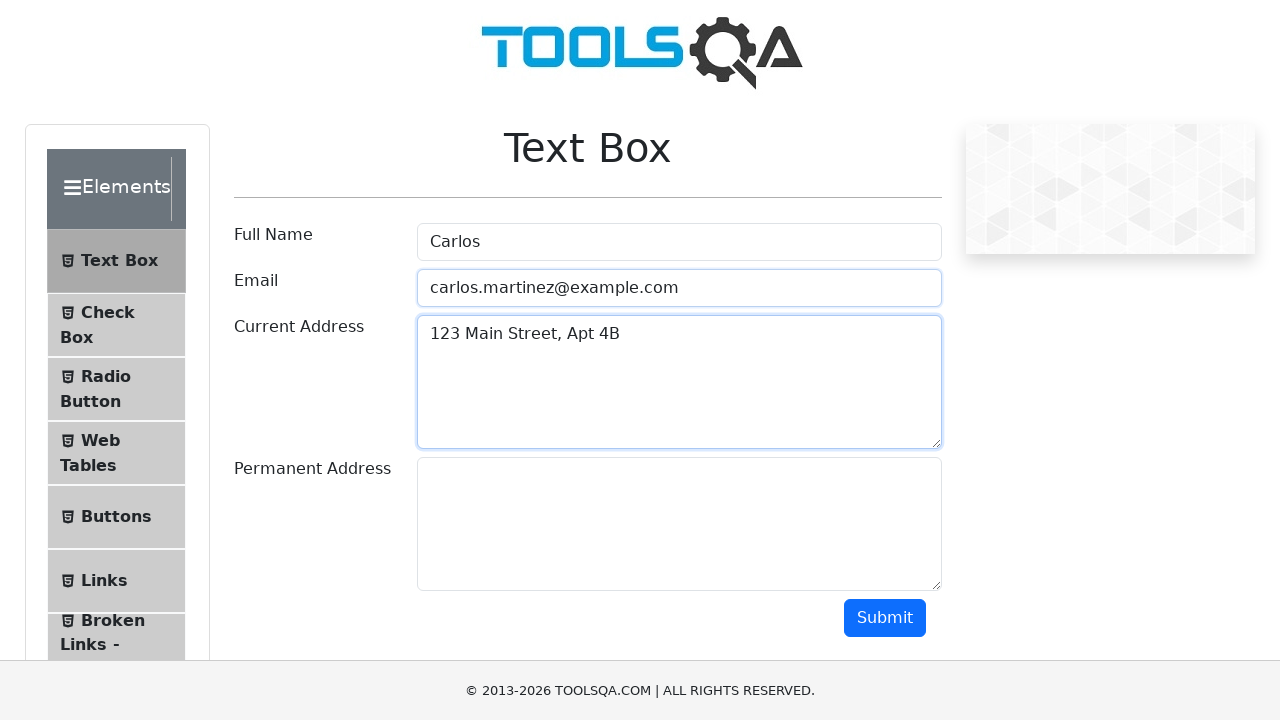

Filled permanent address field with '456 Oak Avenue, Suite 200' on //textarea[contains(@id,'permanentAddress')]
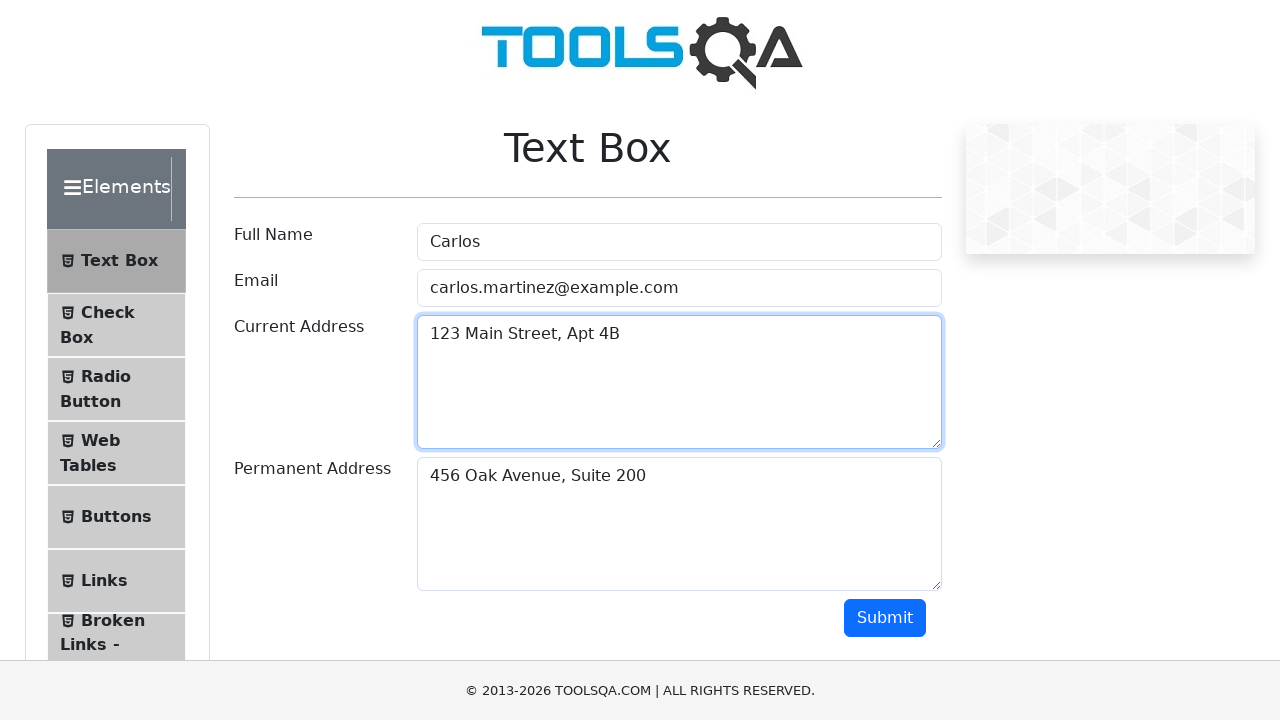

Scrolled down to reveal submit button
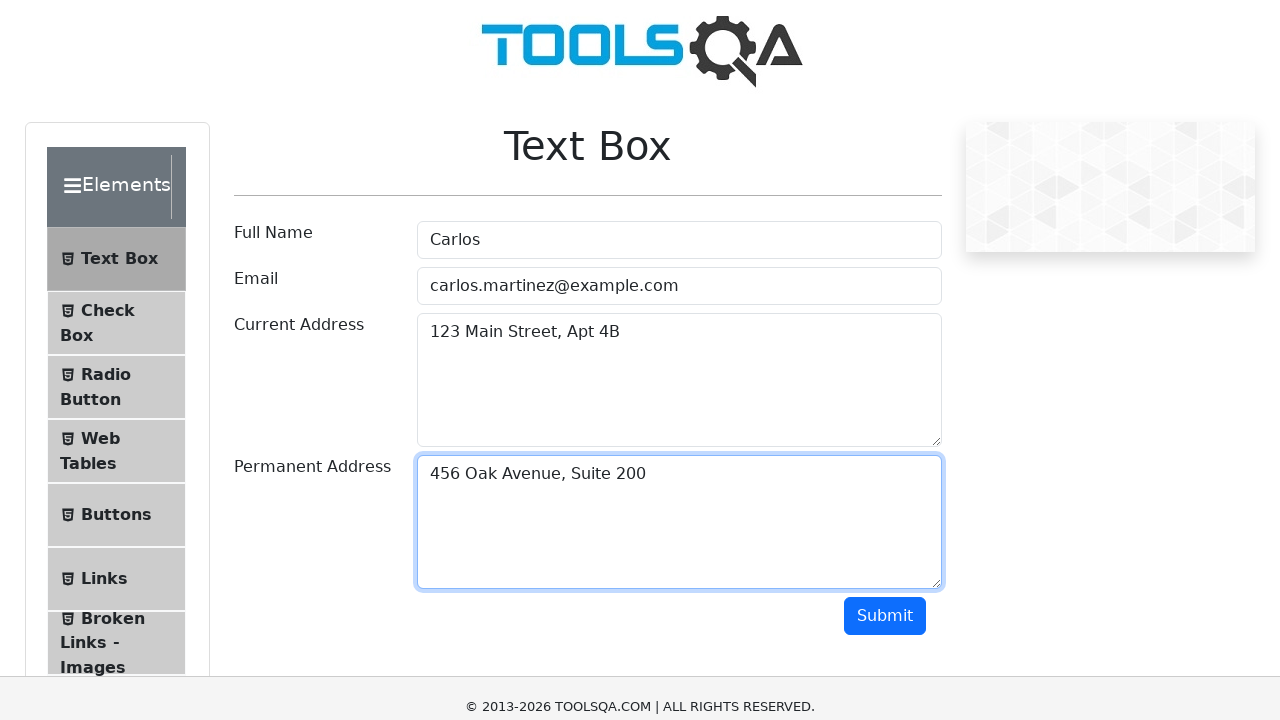

Clicked the submit button at (885, 118) on xpath=//button[contains(@id,'submit')]
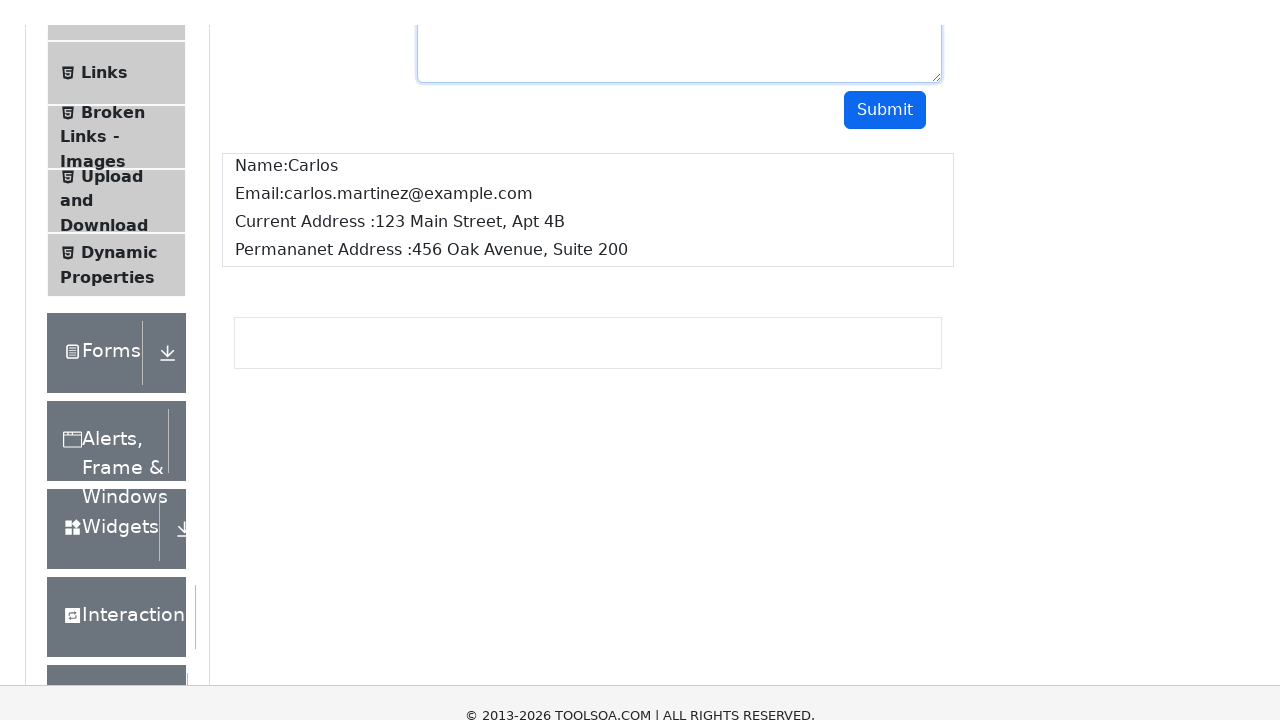

Form submission confirmed - output section appeared
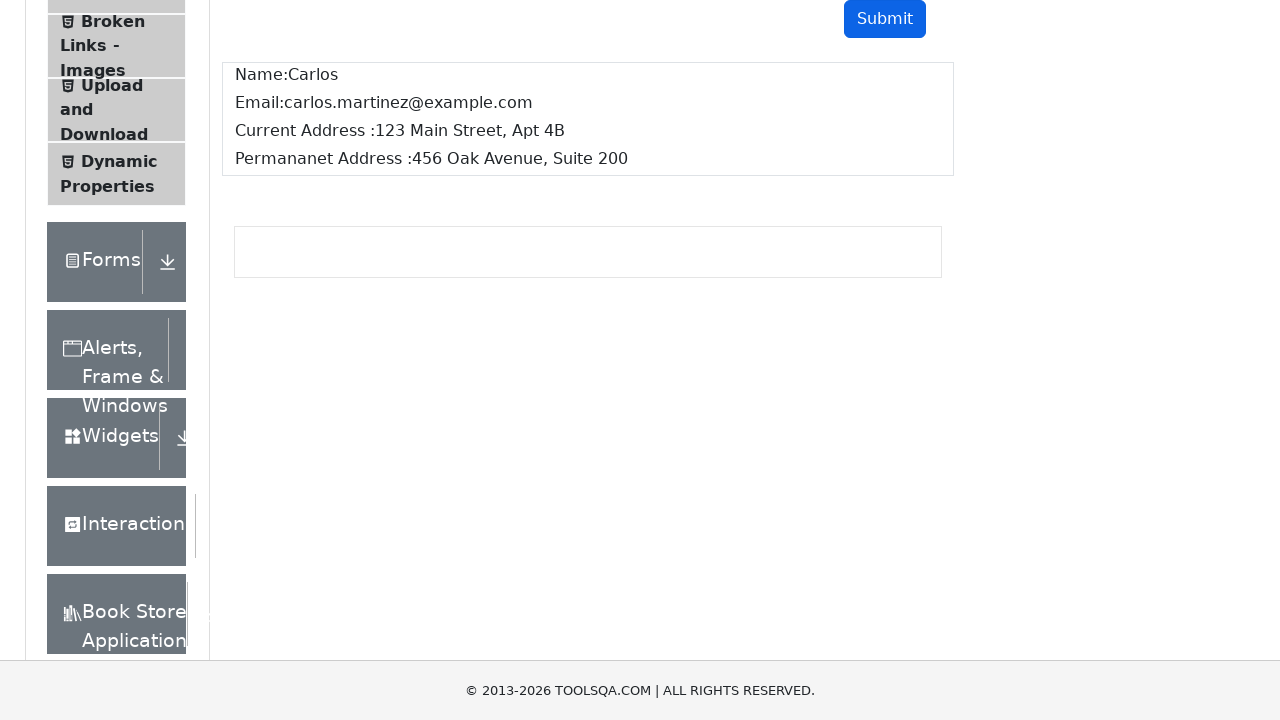

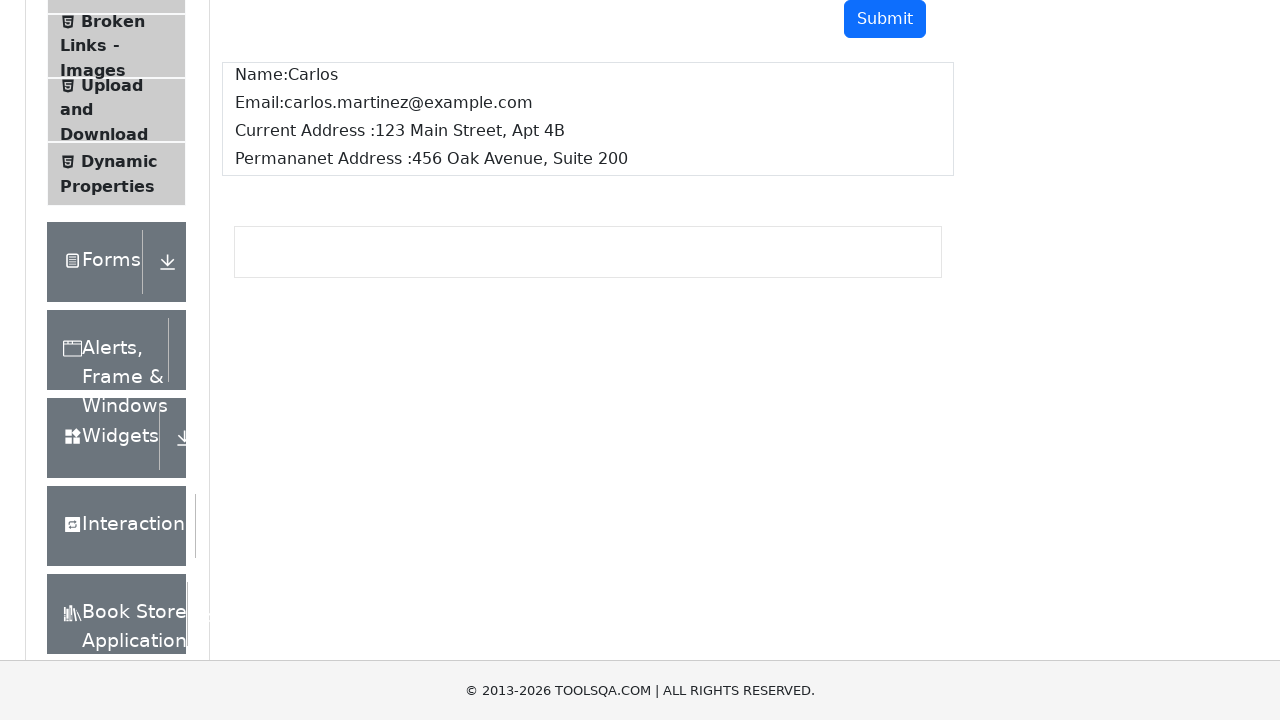